Navigates to a practice page and interacts with a table to count rows, columns, and extract data from the second row

Starting URL: https://rahulshettyacademy.com/AutomationPractice

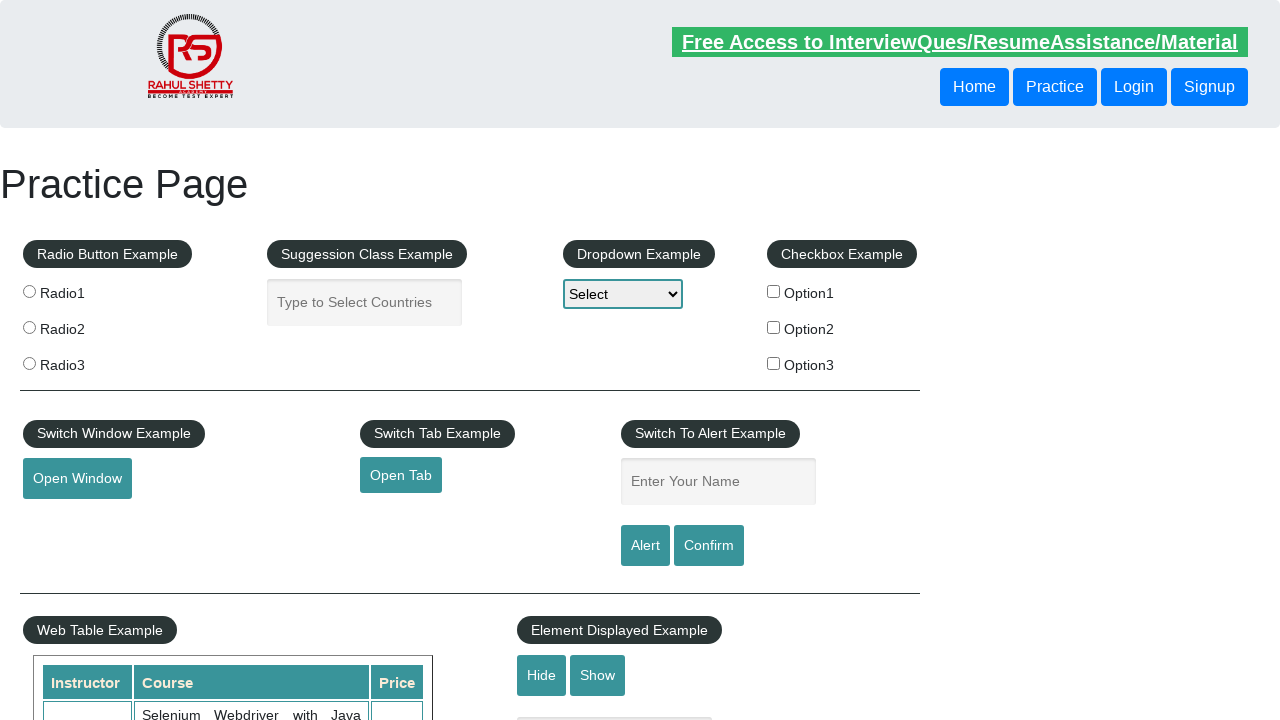

Located all rows in the product table
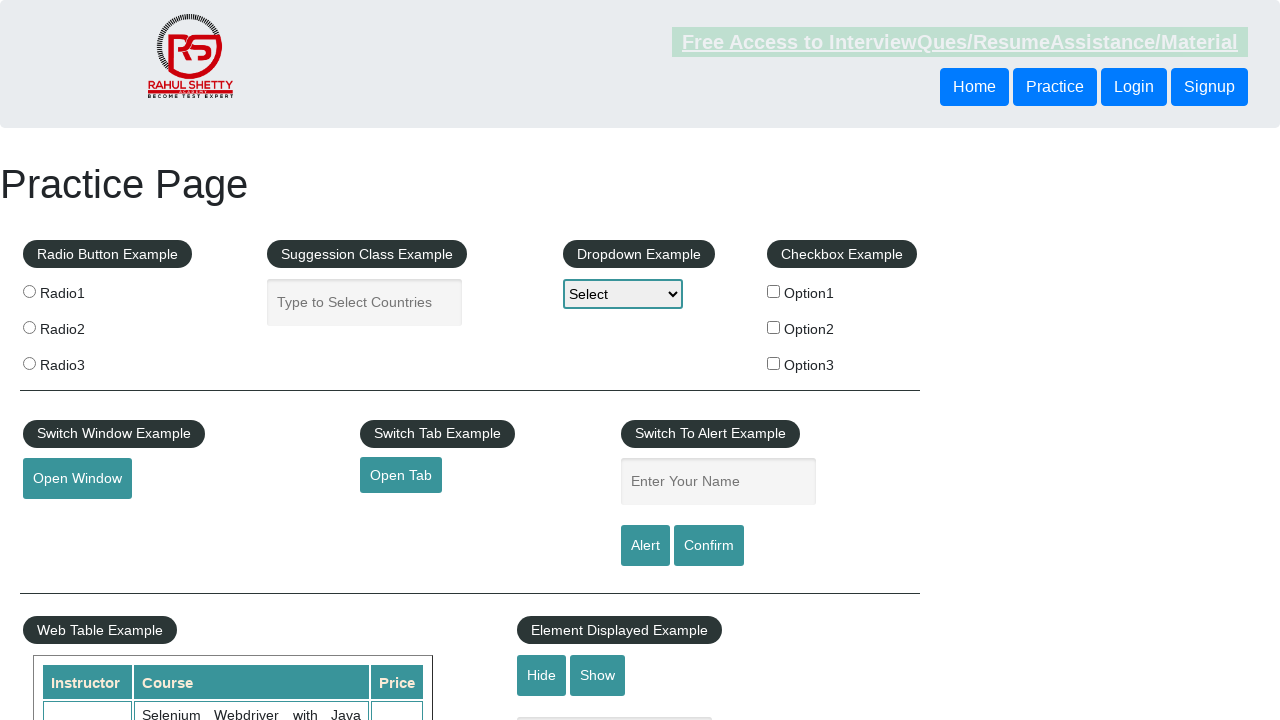

Located all column headers in the product table
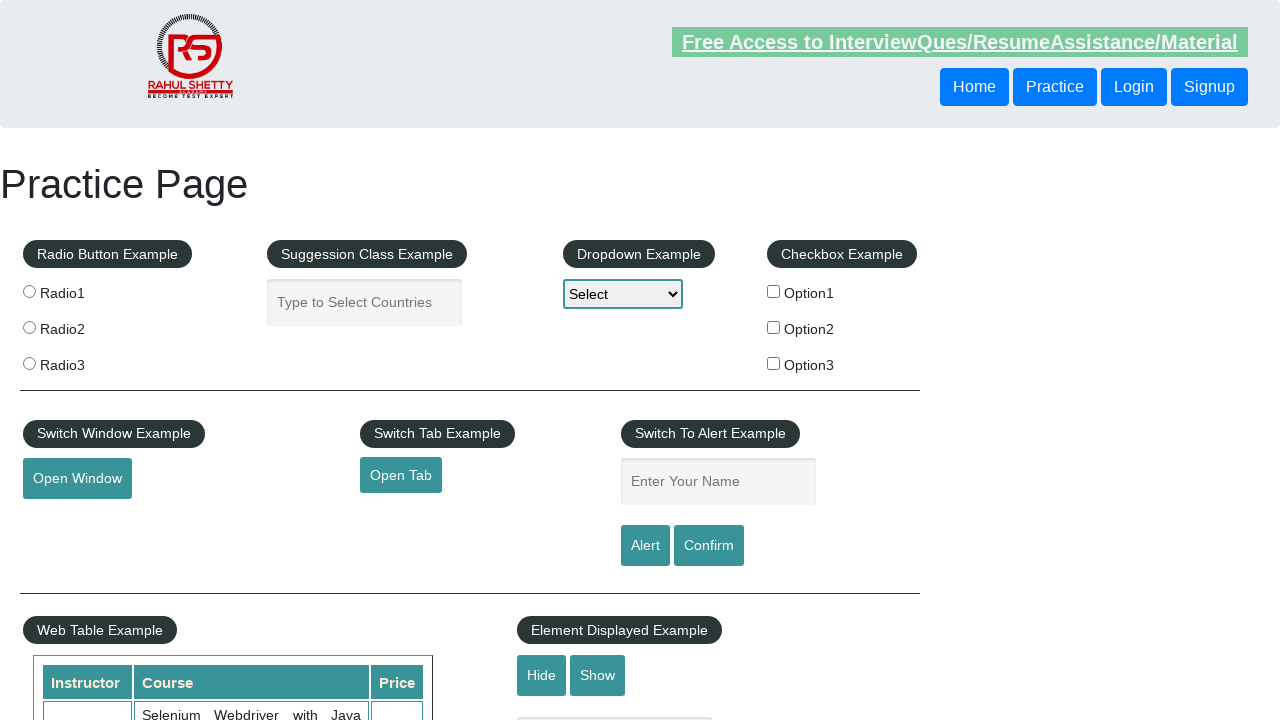

Located all cells in the second data row of the product table
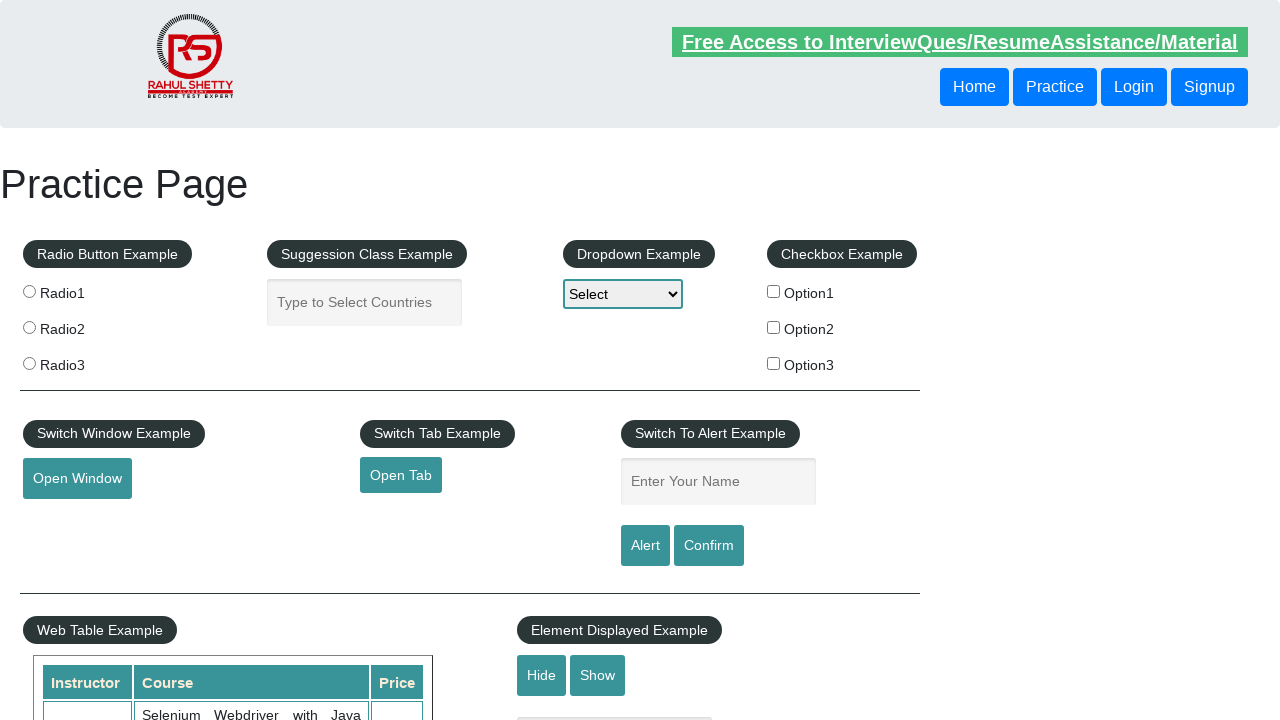

Extracted cell data: Rahul Shetty
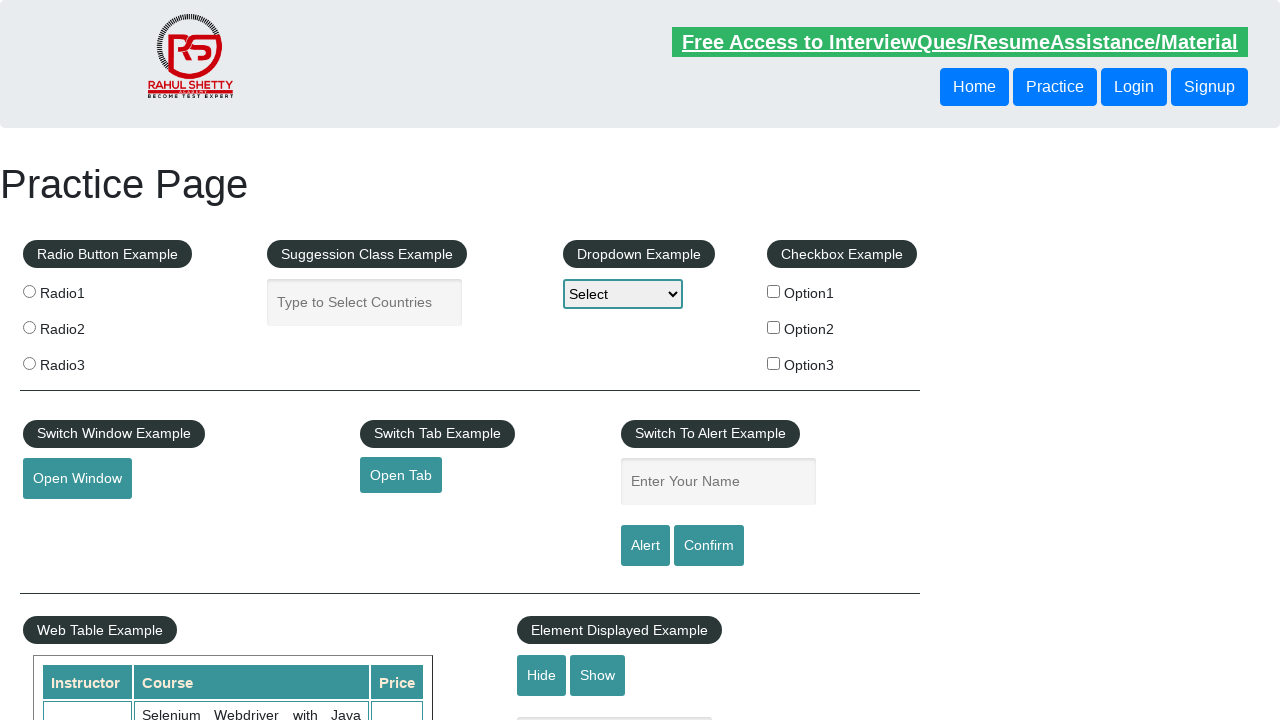

Extracted cell data: Learn SQL in Practical + Database Testing from Scratch
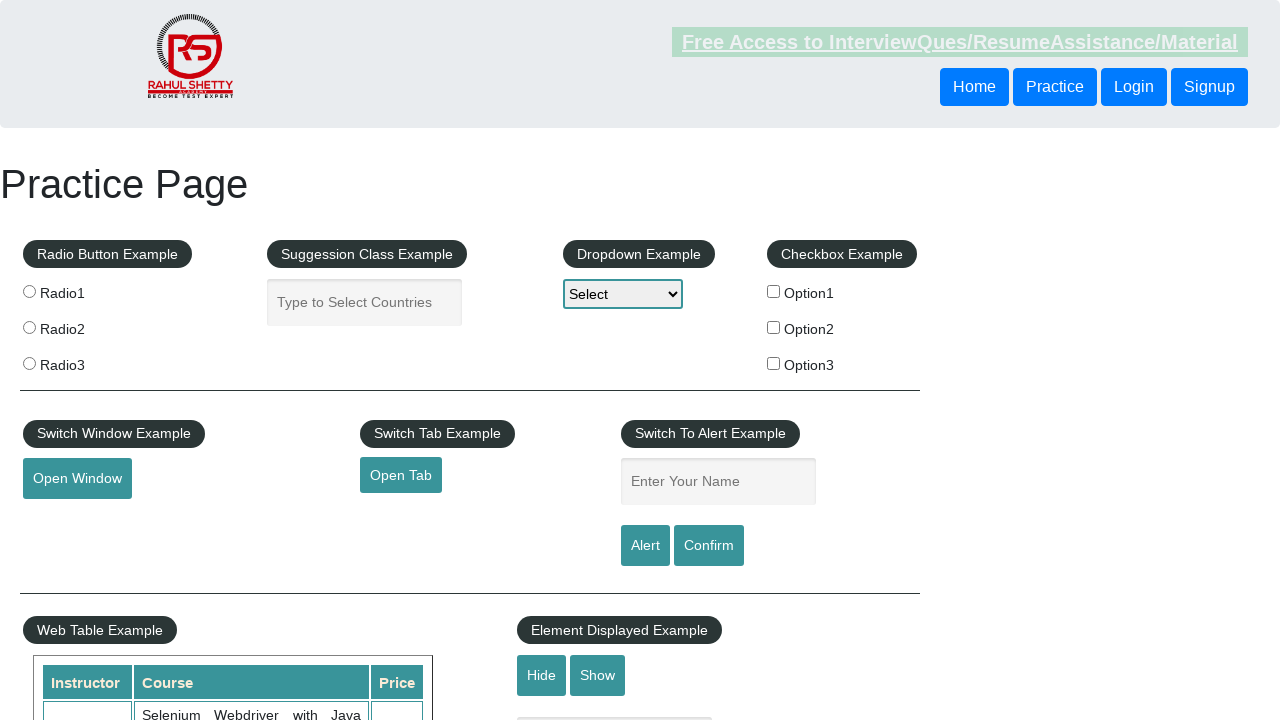

Extracted cell data: 25
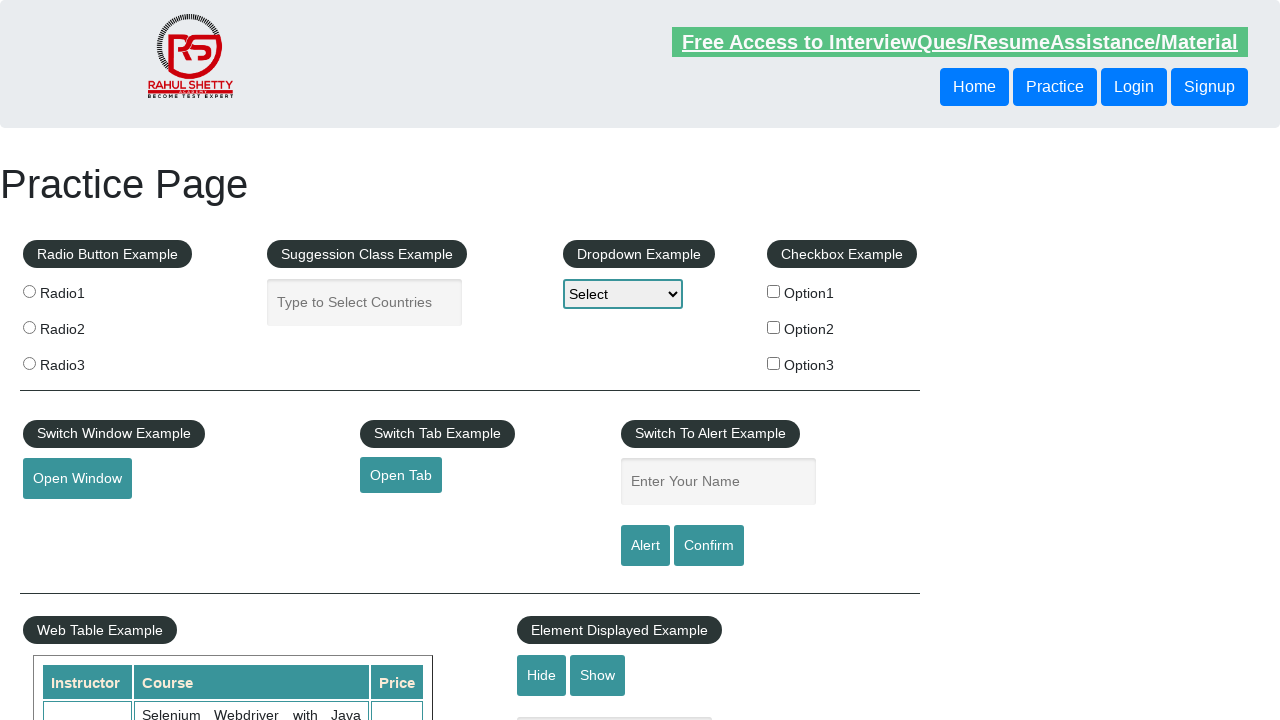

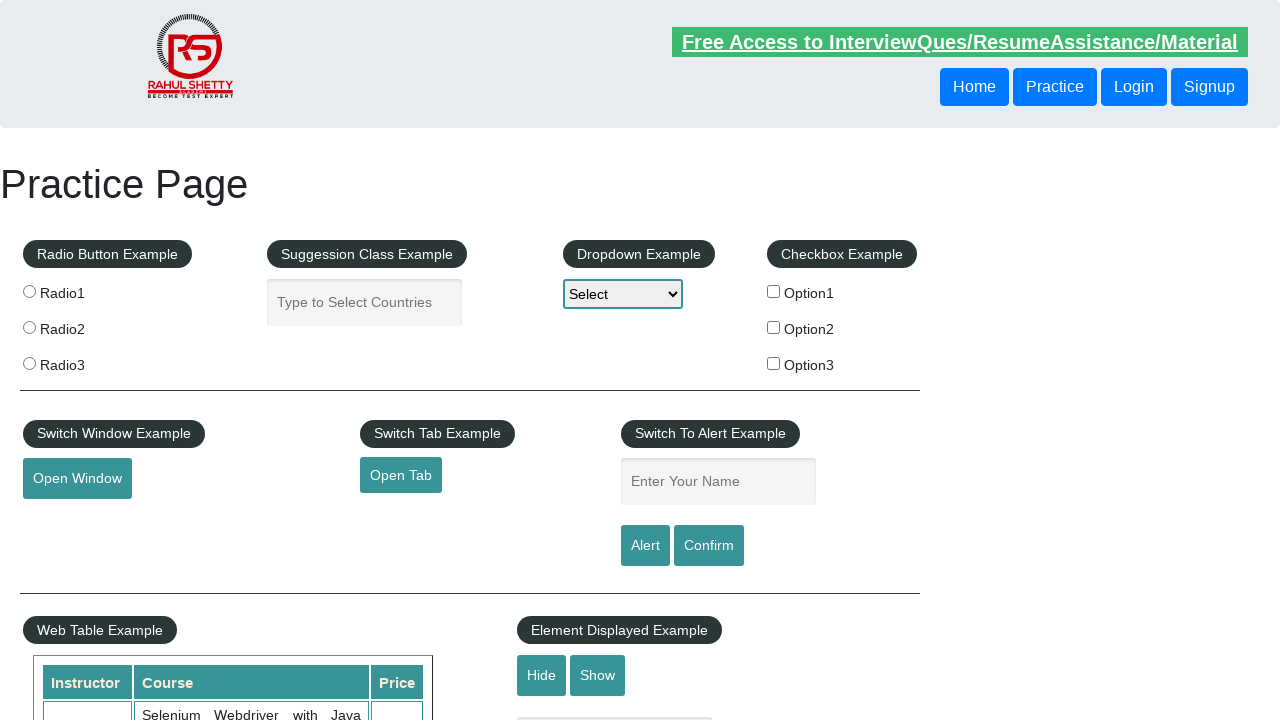